Tests drag and drop functionality by dragging an element from one container and dropping it into another target container

Starting URL: https://grotechminds.com/drag-and-drop/

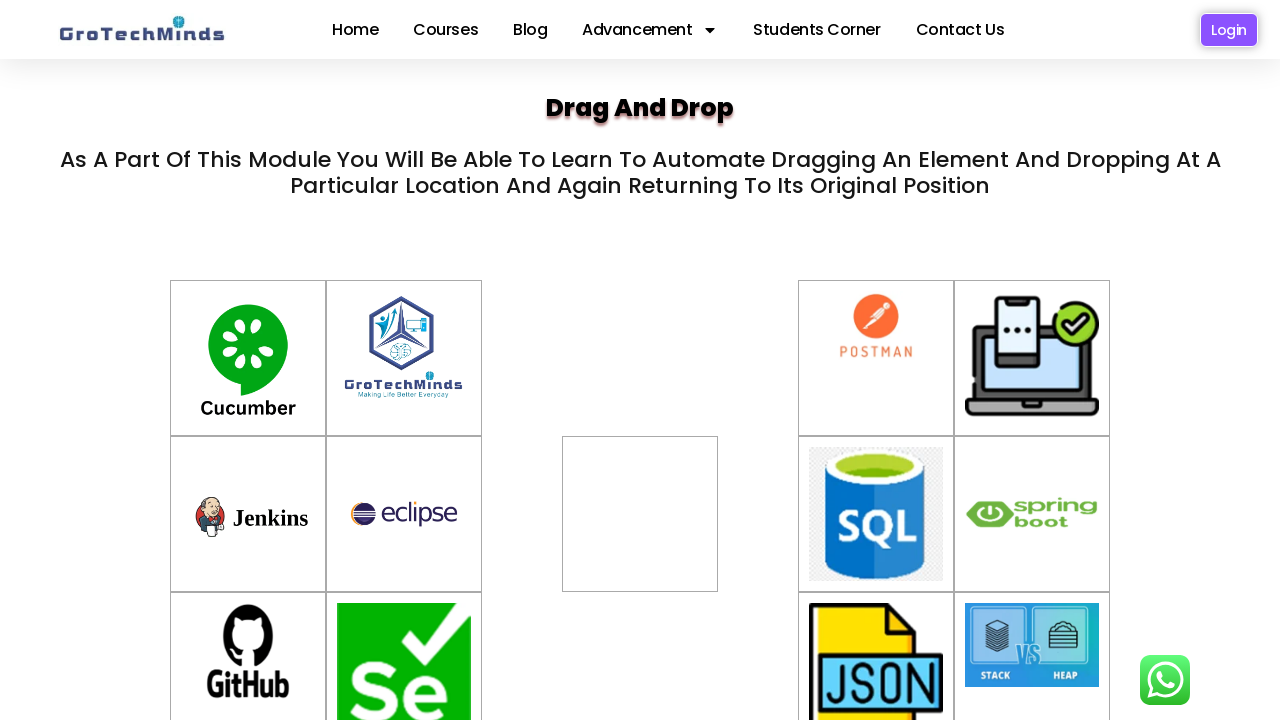

Waited for drag source element #container-6 to be visible
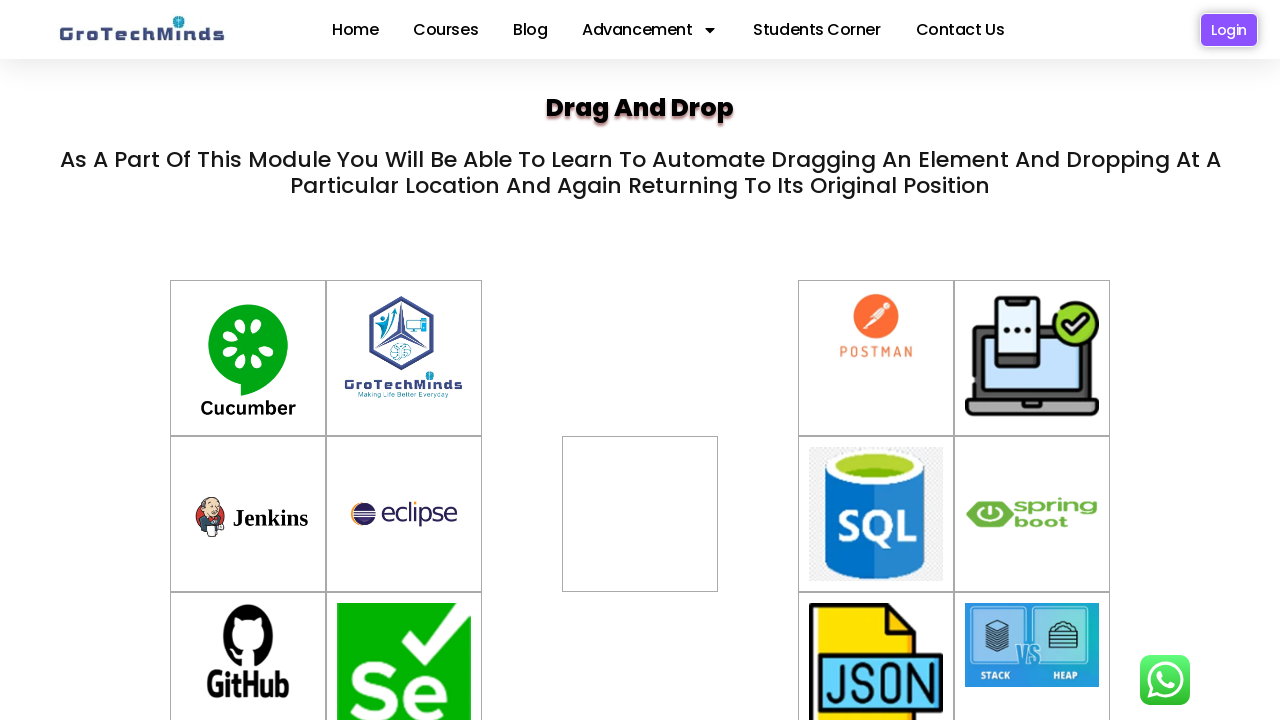

Waited for drop target element #div2 to be visible
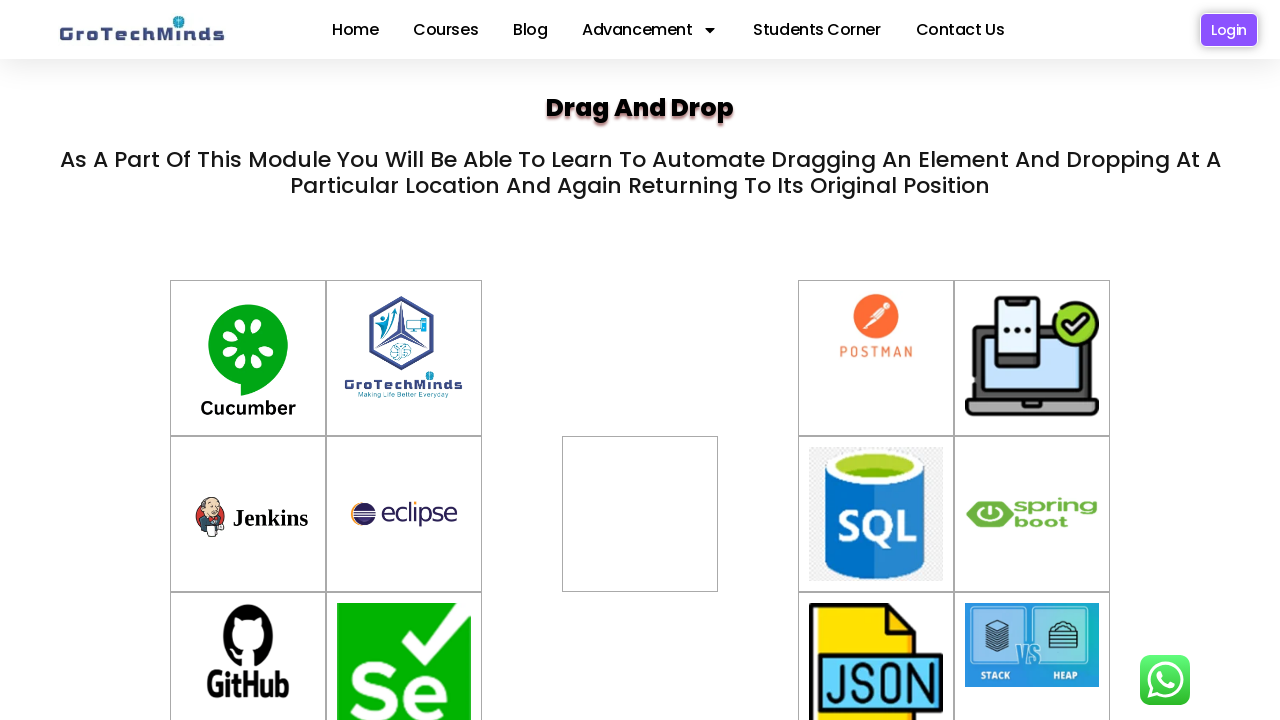

Located drag source element #container-6
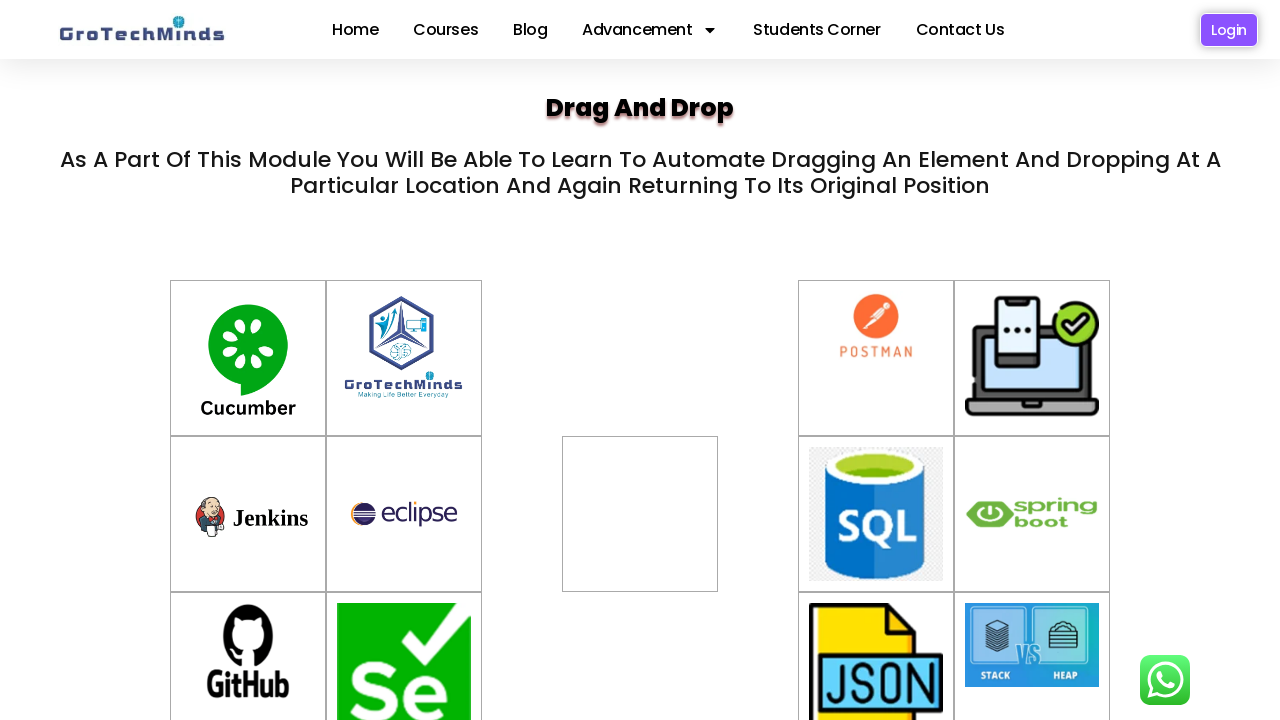

Located drop target element #div2
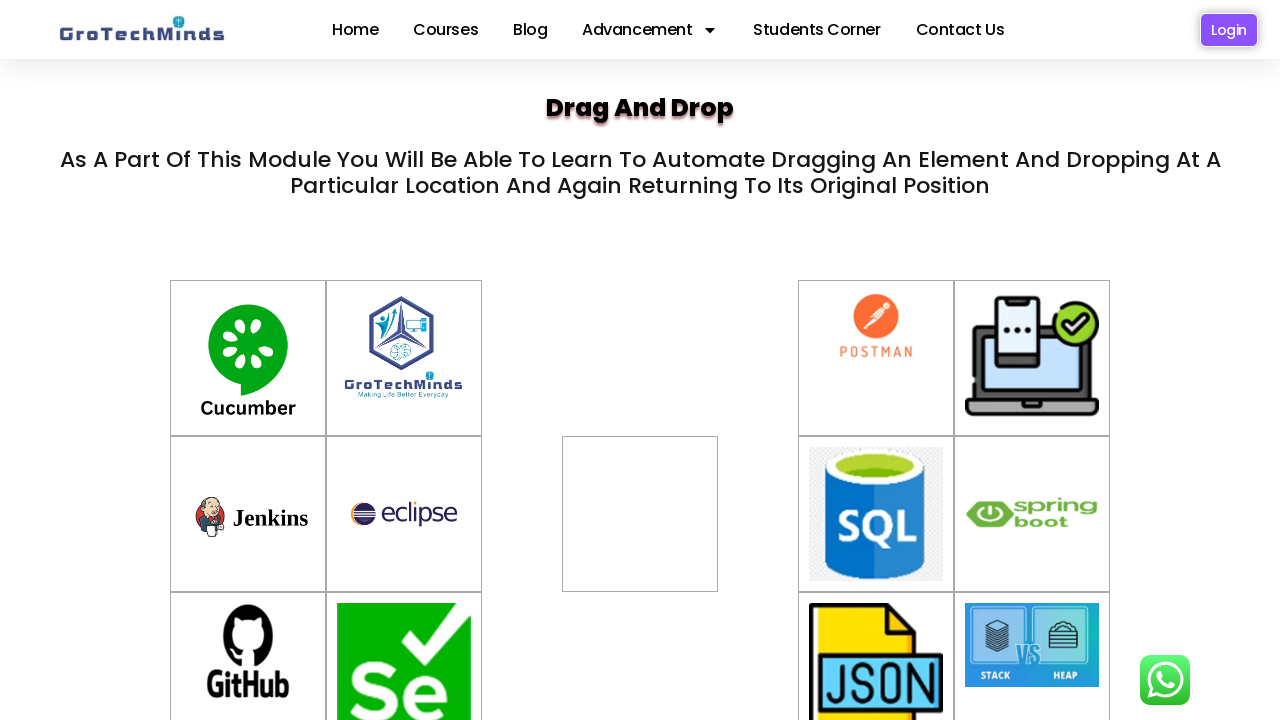

Dragged element #container-6 and dropped it into #div2 at (640, 514)
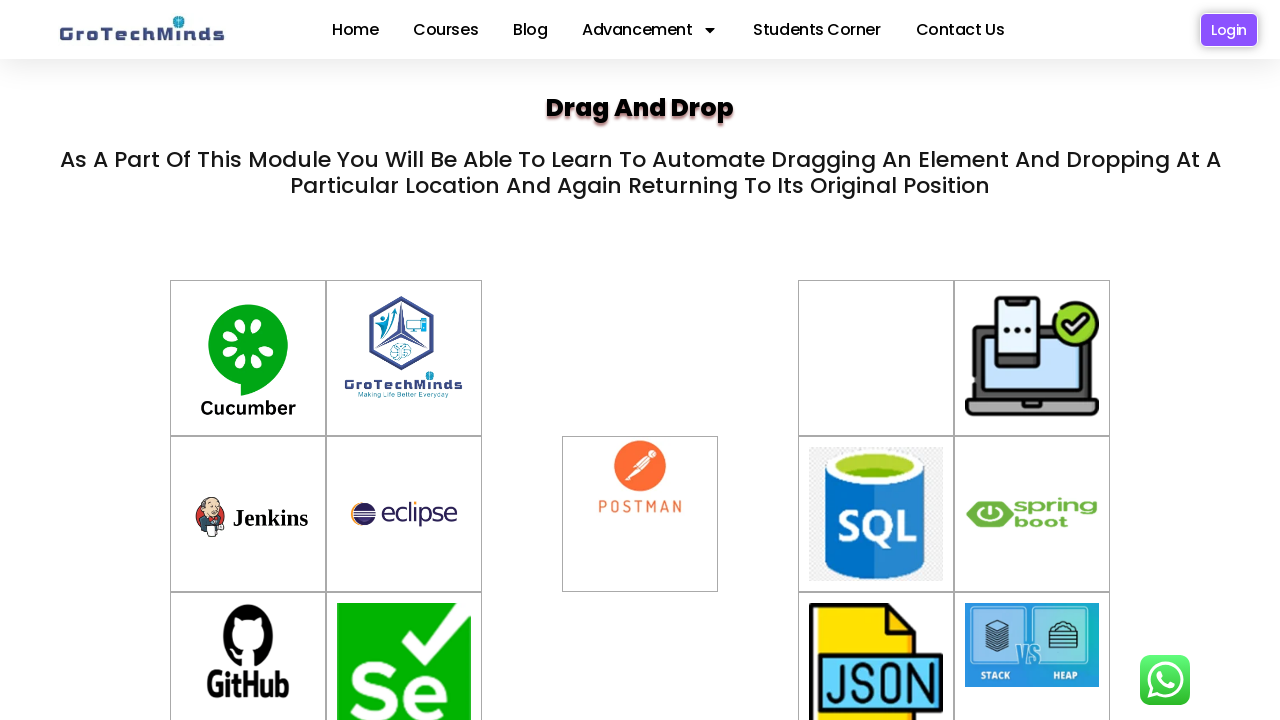

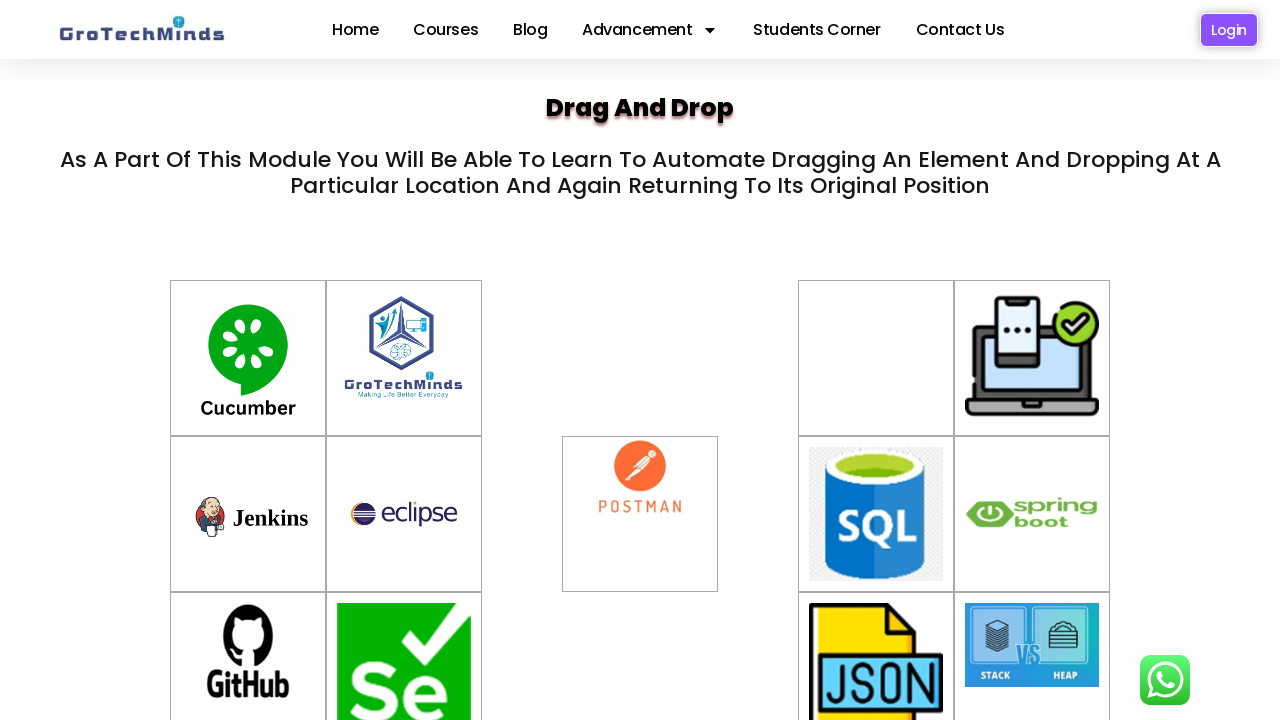